Tests dynamic loading by clicking a start button and waiting for the result text to become visible

Starting URL: https://automationfc.github.io/dynamic-loading/

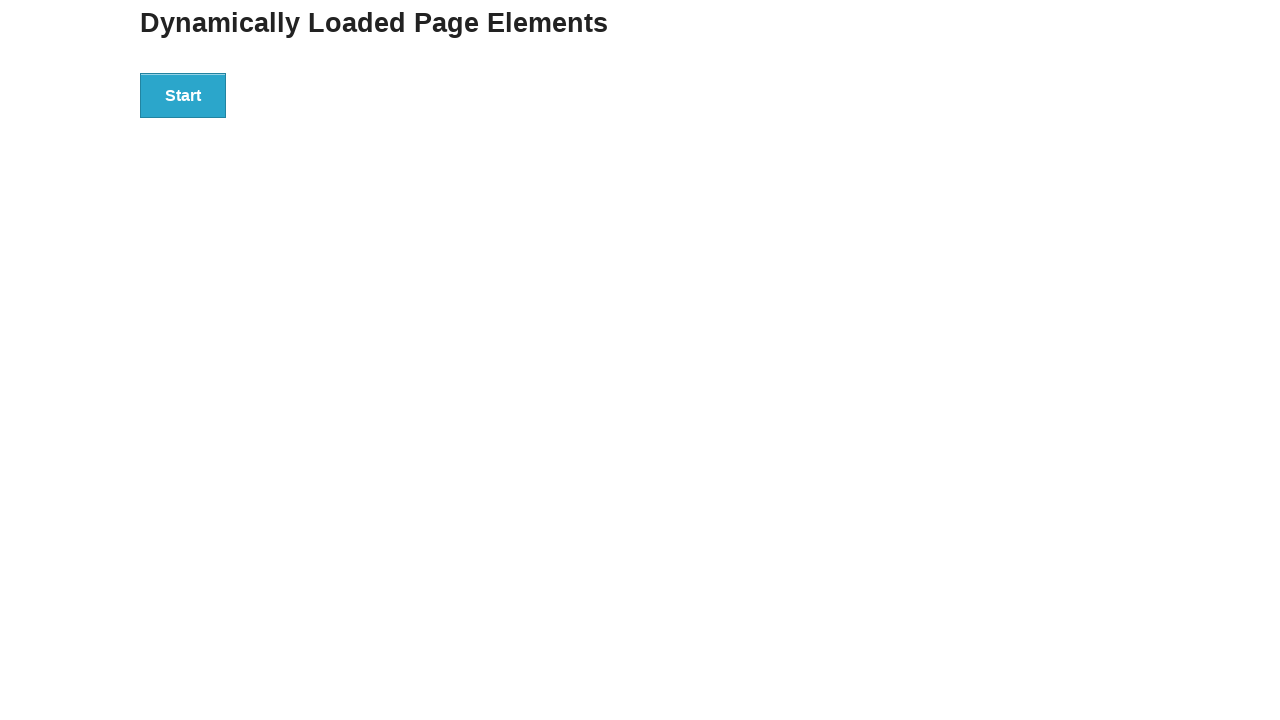

Navigated to dynamic loading page
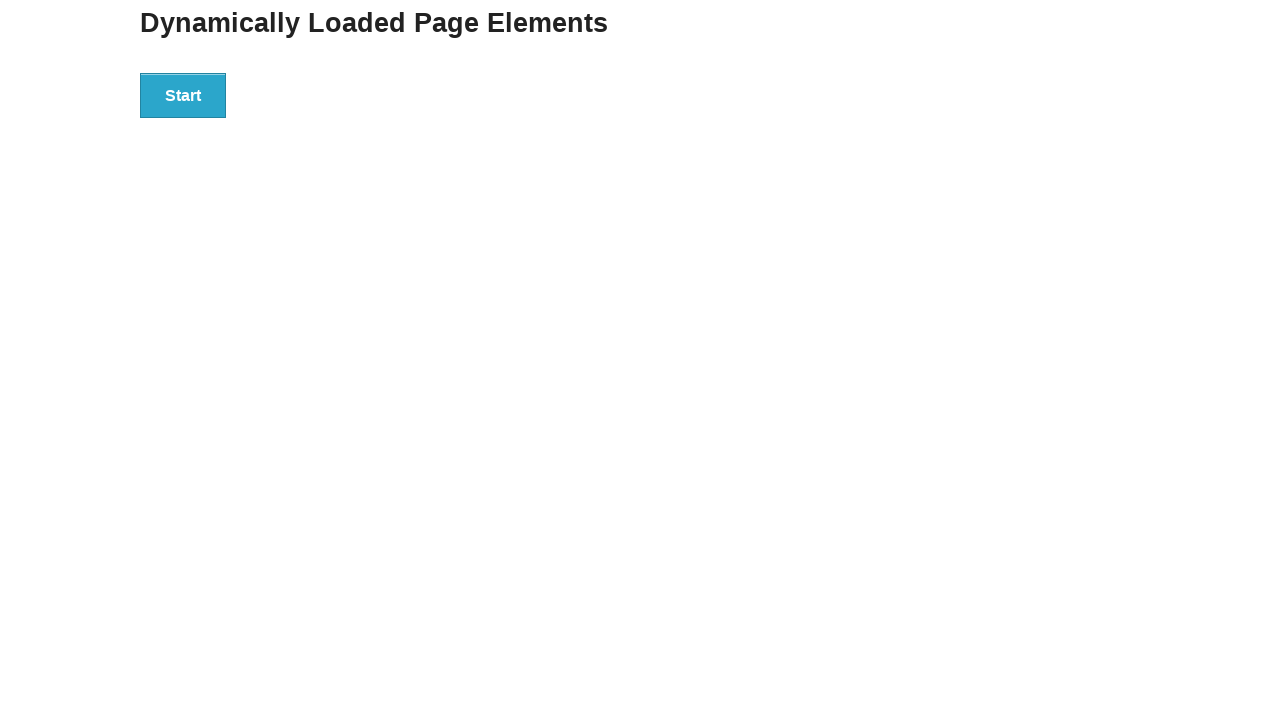

Clicked start button to trigger dynamic loading at (183, 95) on xpath=//div[@id='start']/button
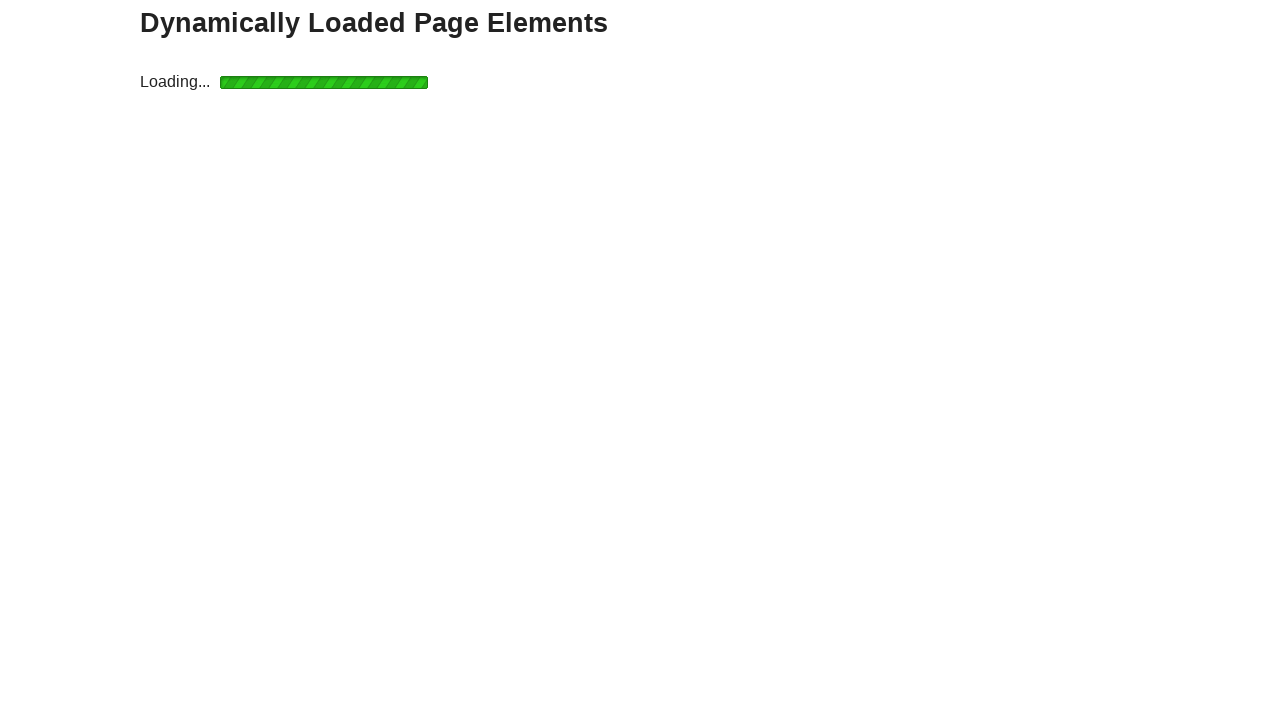

Result text became visible after loading
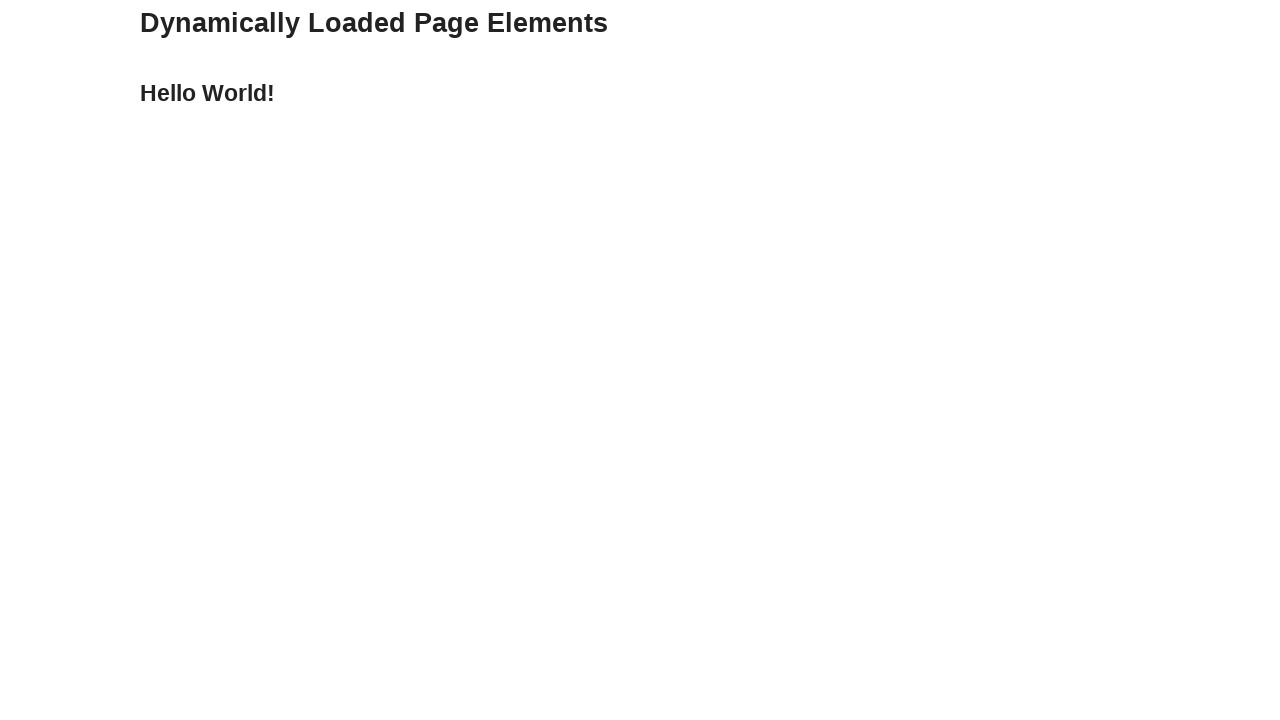

Verified result text equals 'Hello World!'
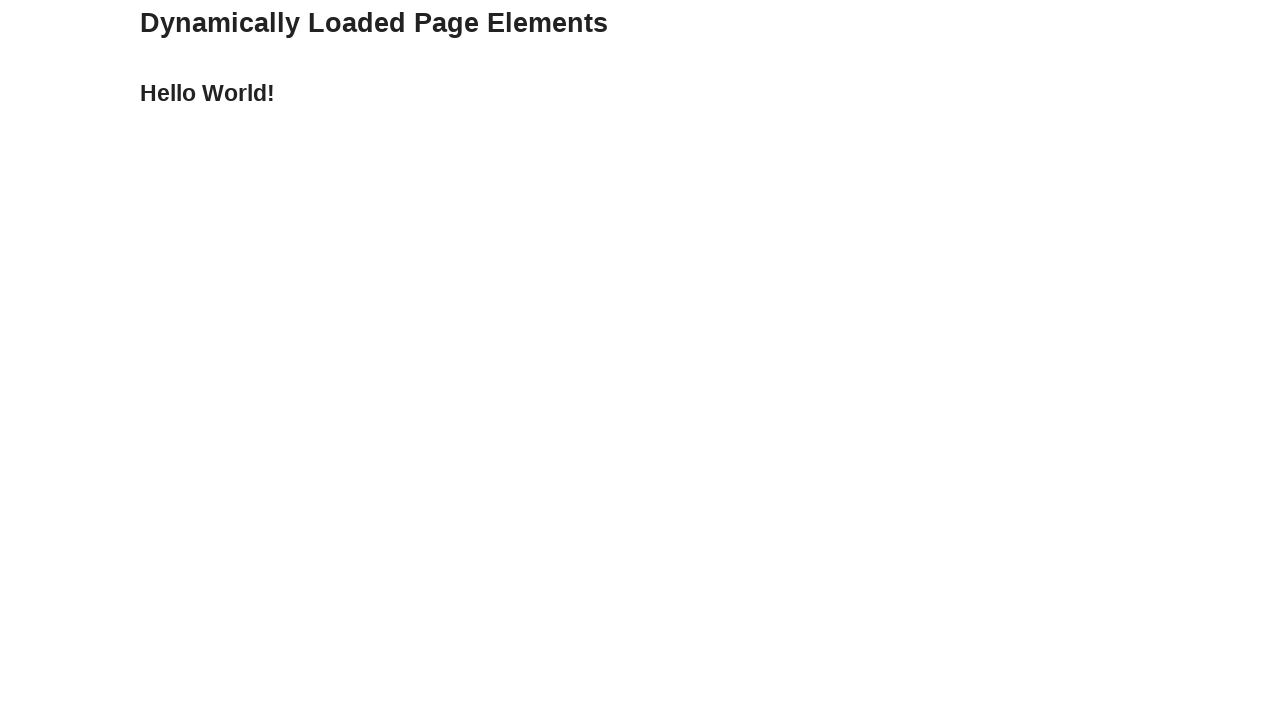

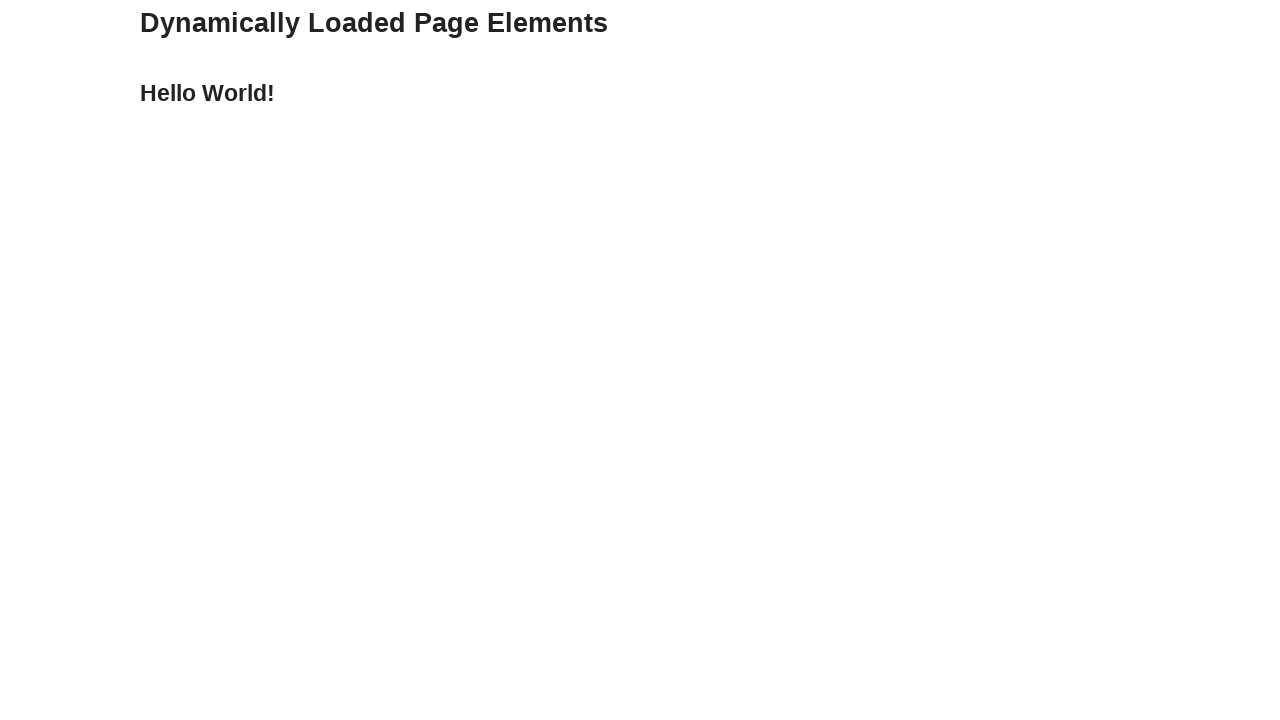